Navigates to a removal company website and clicks on the "Contact us" link to access the contact page, then verifies contact information text is present.

Starting URL: https://kwickremoval.co.uk/

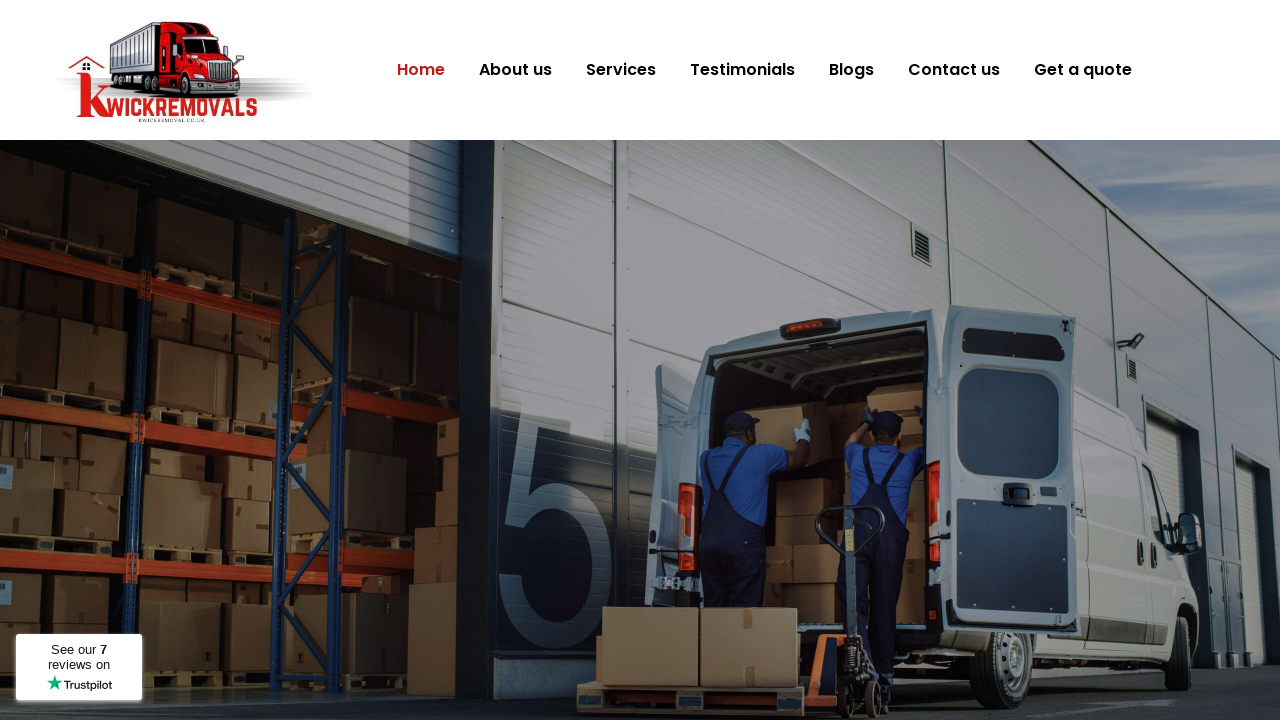

Navigated to Kwick Removal website
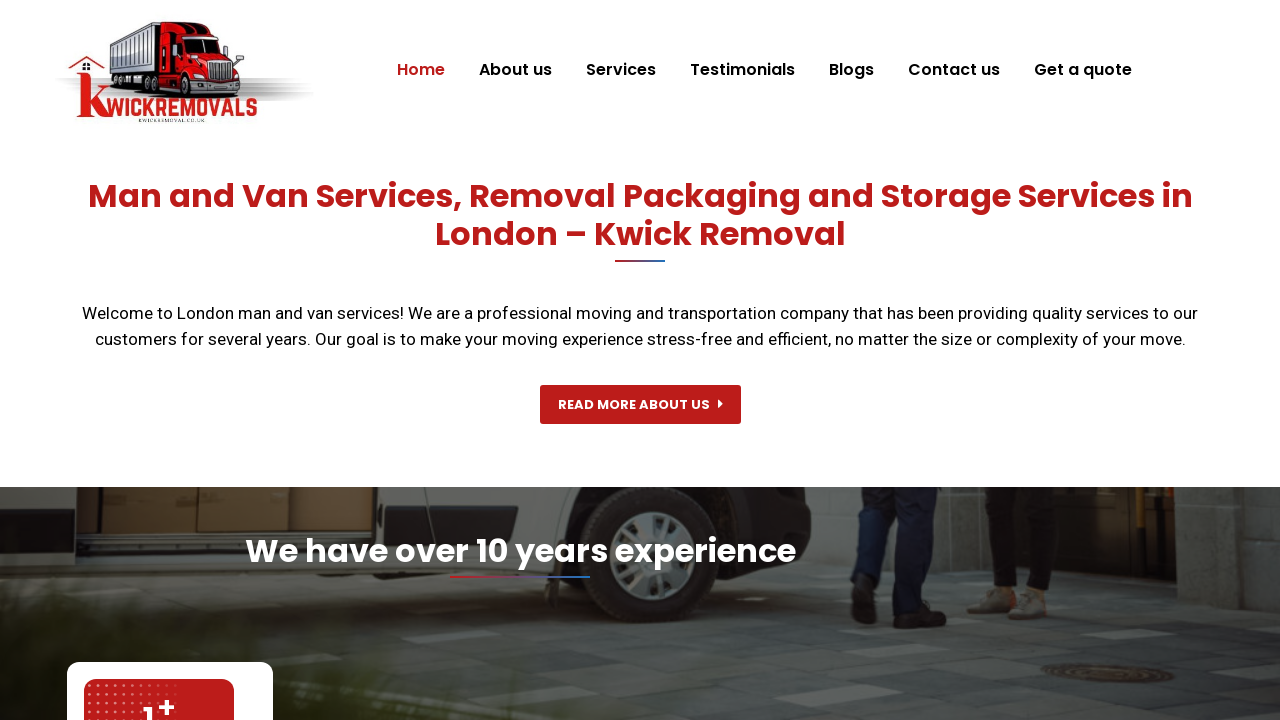

Clicked on 'Contact us' link at (954, 70) on a:has-text('Contact us')
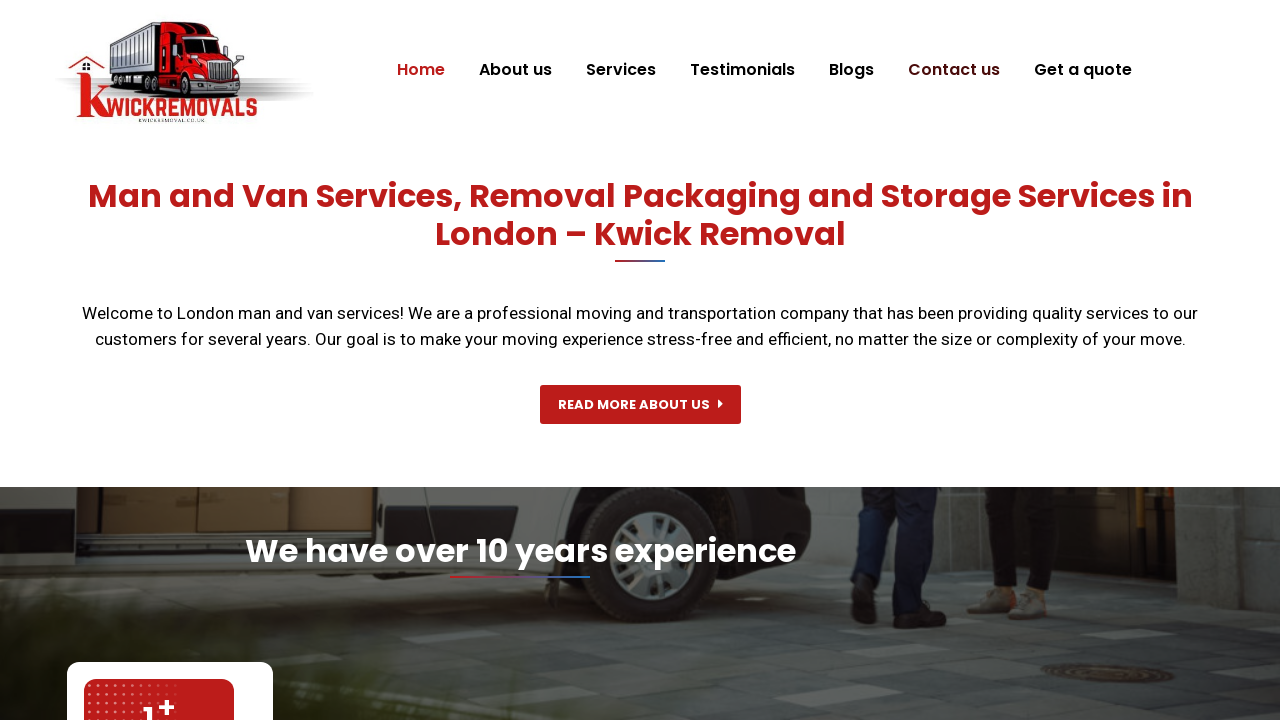

Contact page loaded and verified contact information text is present
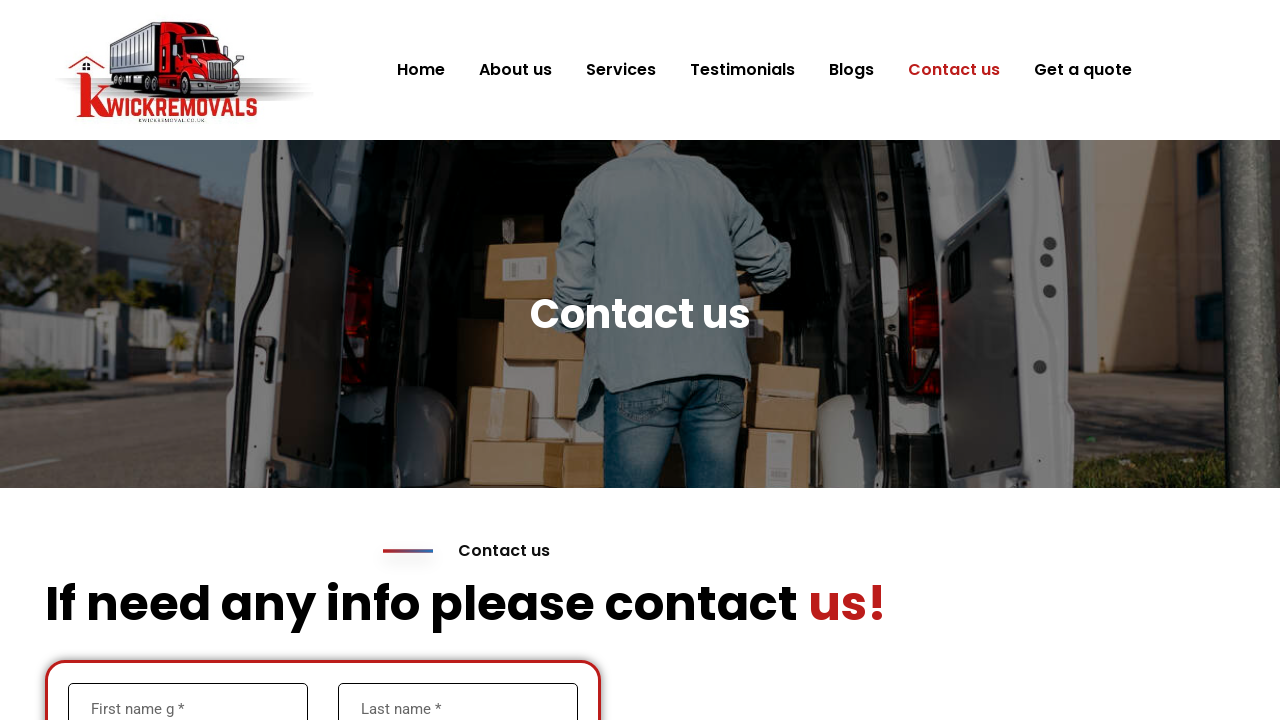

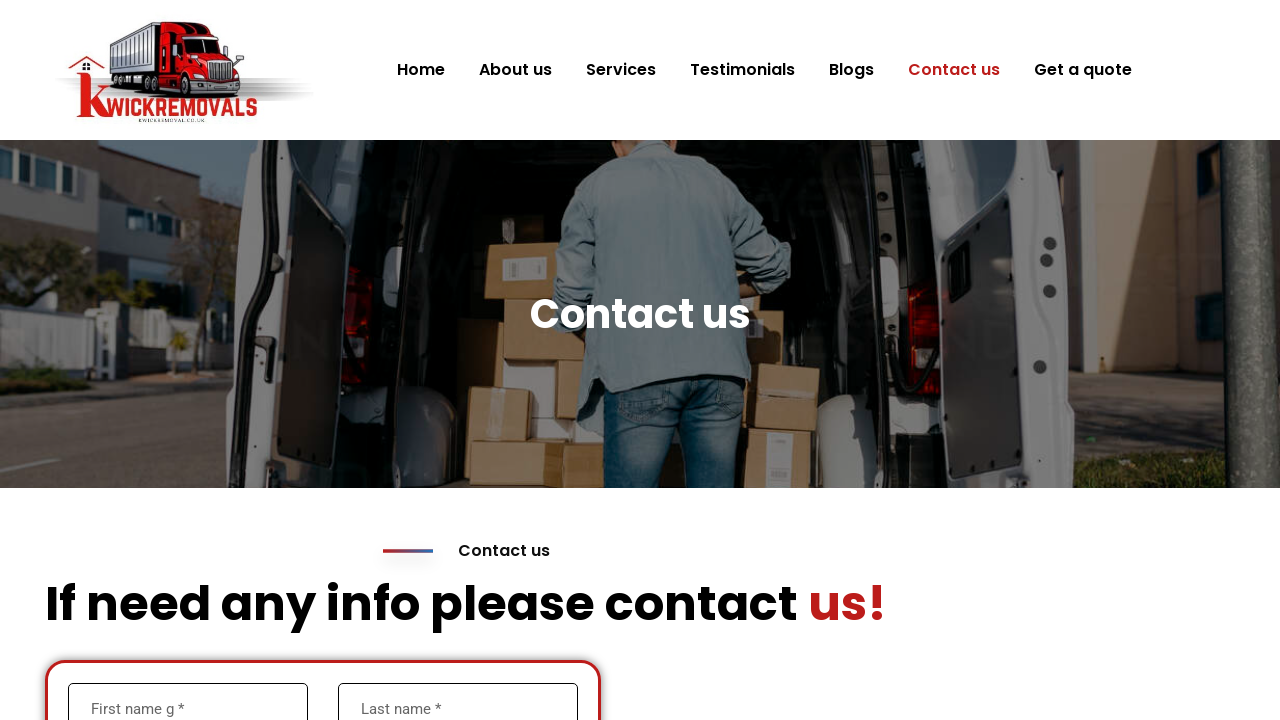